Waits for price to reach $100, books an item, and solves a mathematical captcha challenge

Starting URL: http://suninjuly.github.io/explicit_wait2.html

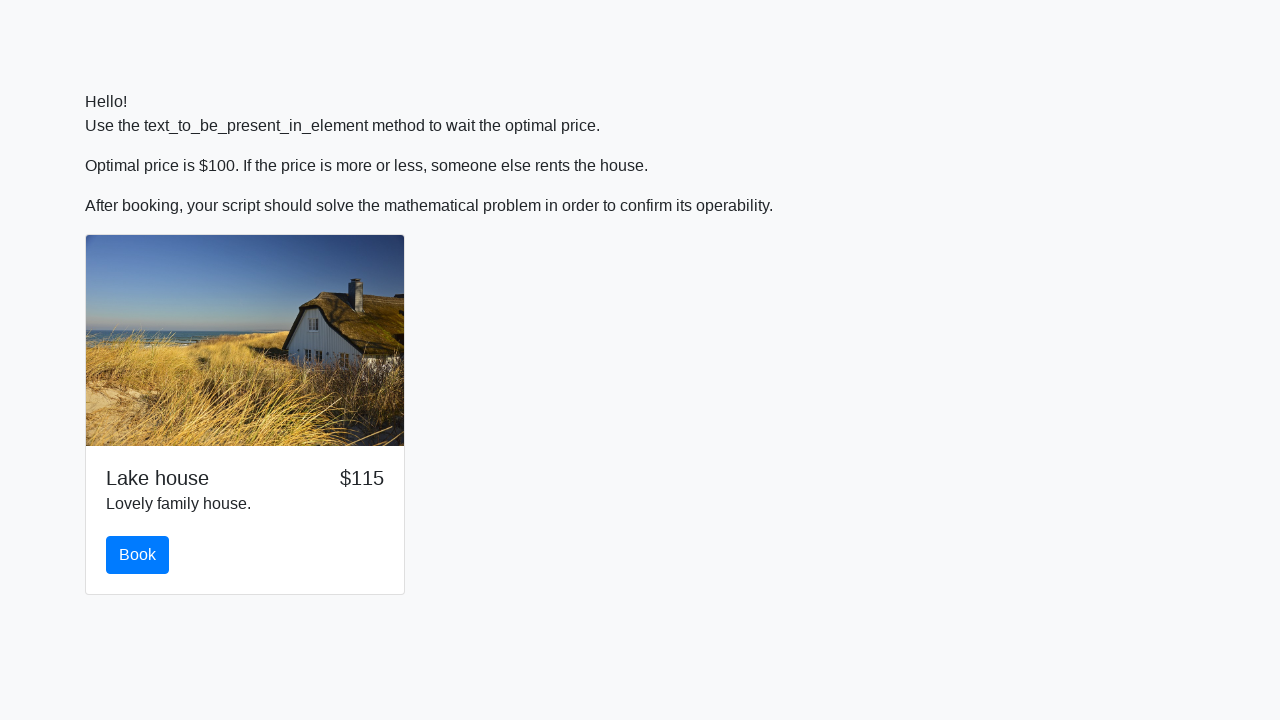

Waited for price to reach $100
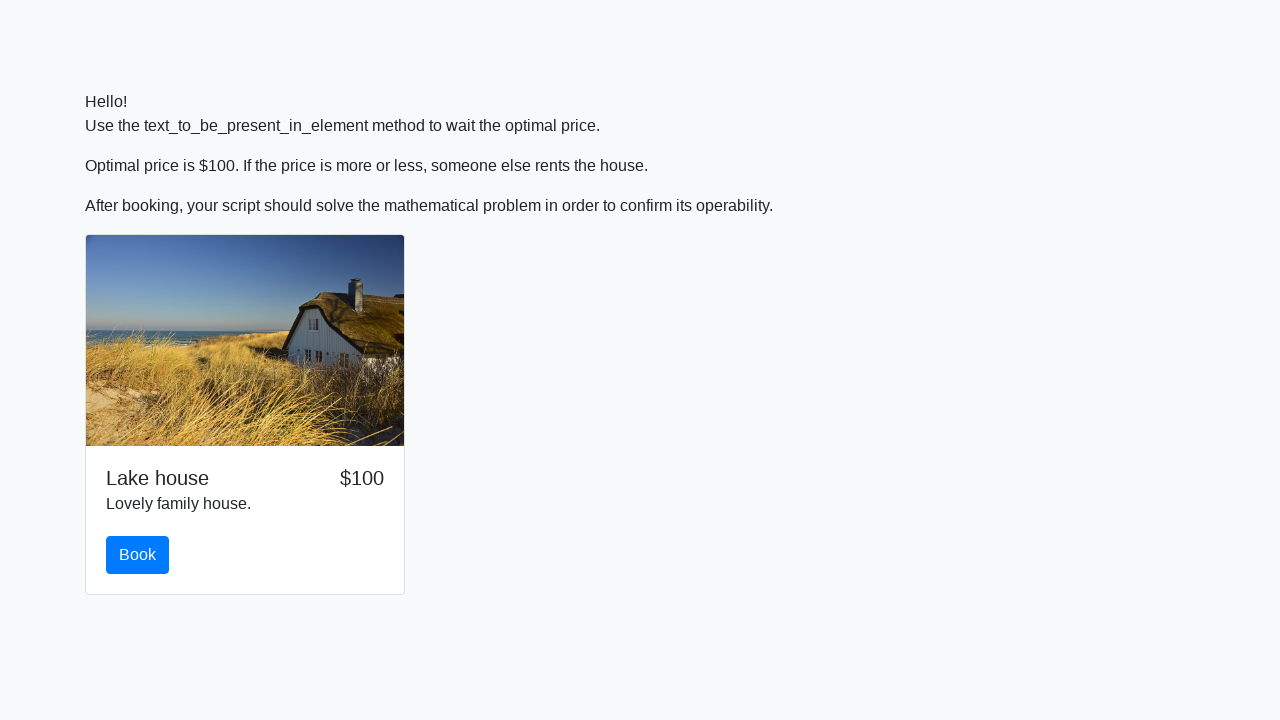

Clicked the book button at (138, 555) on #book
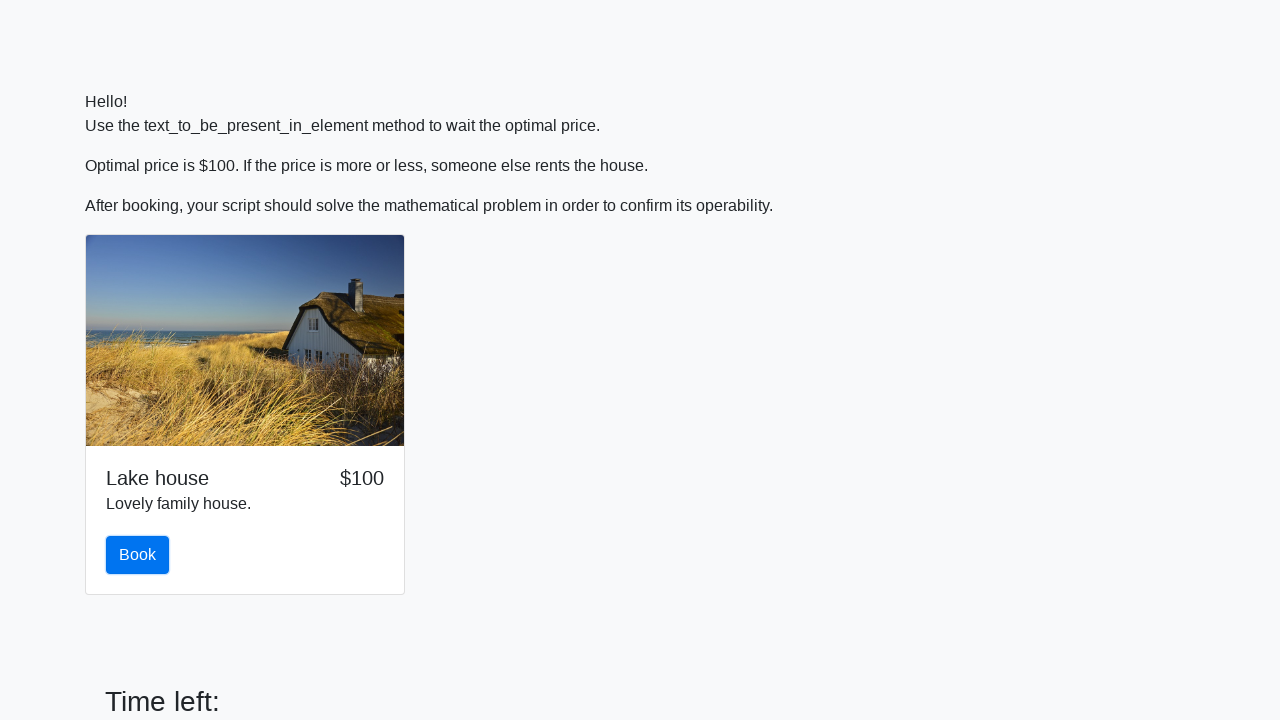

Input value field became visible
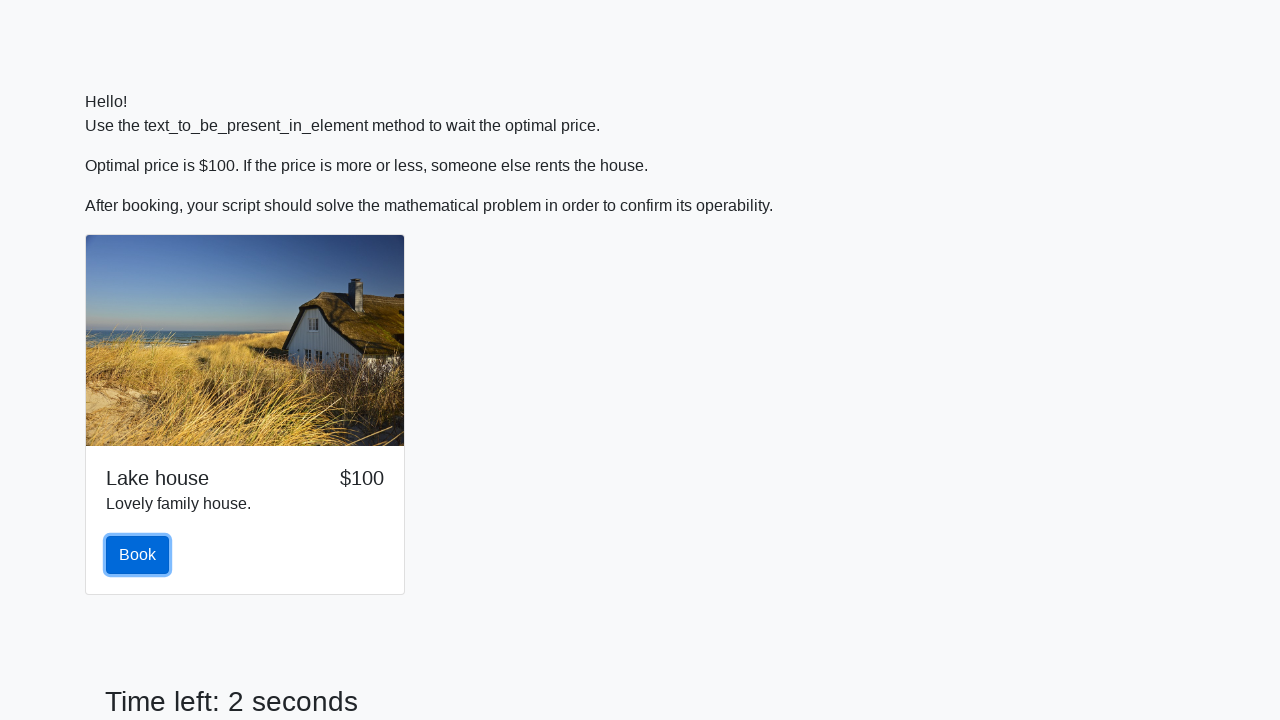

Retrieved input value: 168
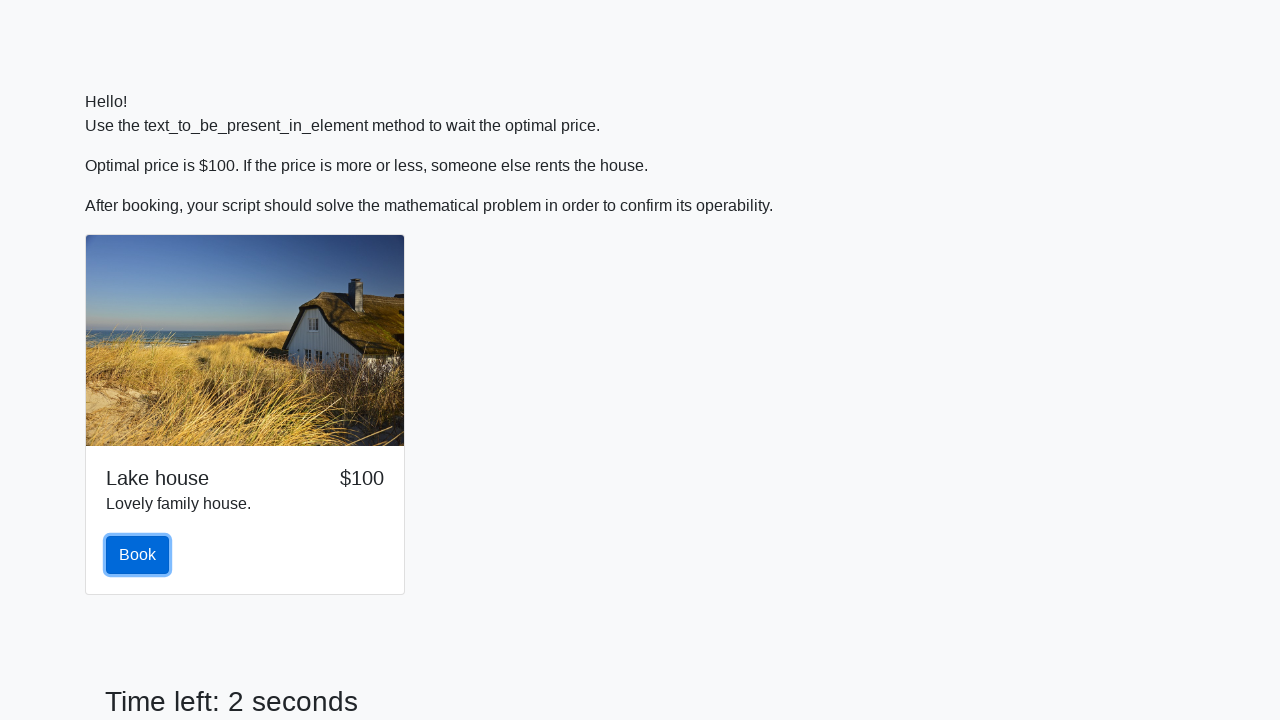

Calculated answer: 2.482075935869152
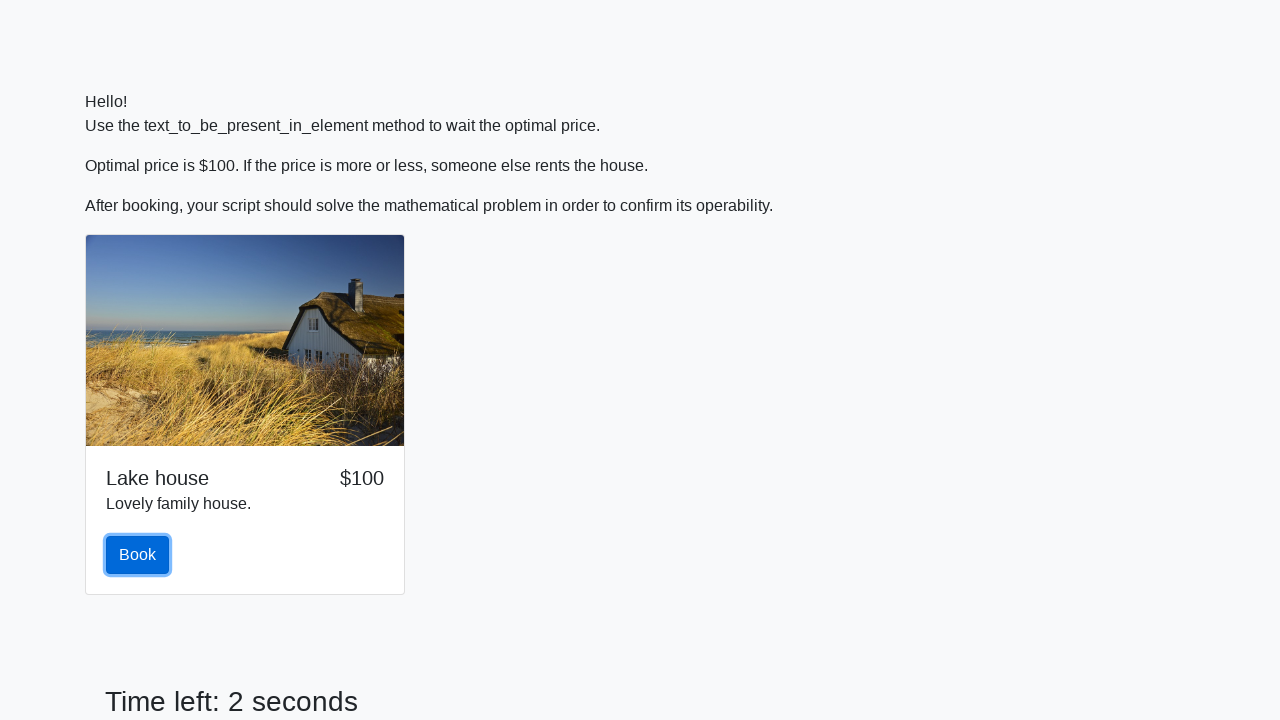

Filled answer field with calculated value on #answer
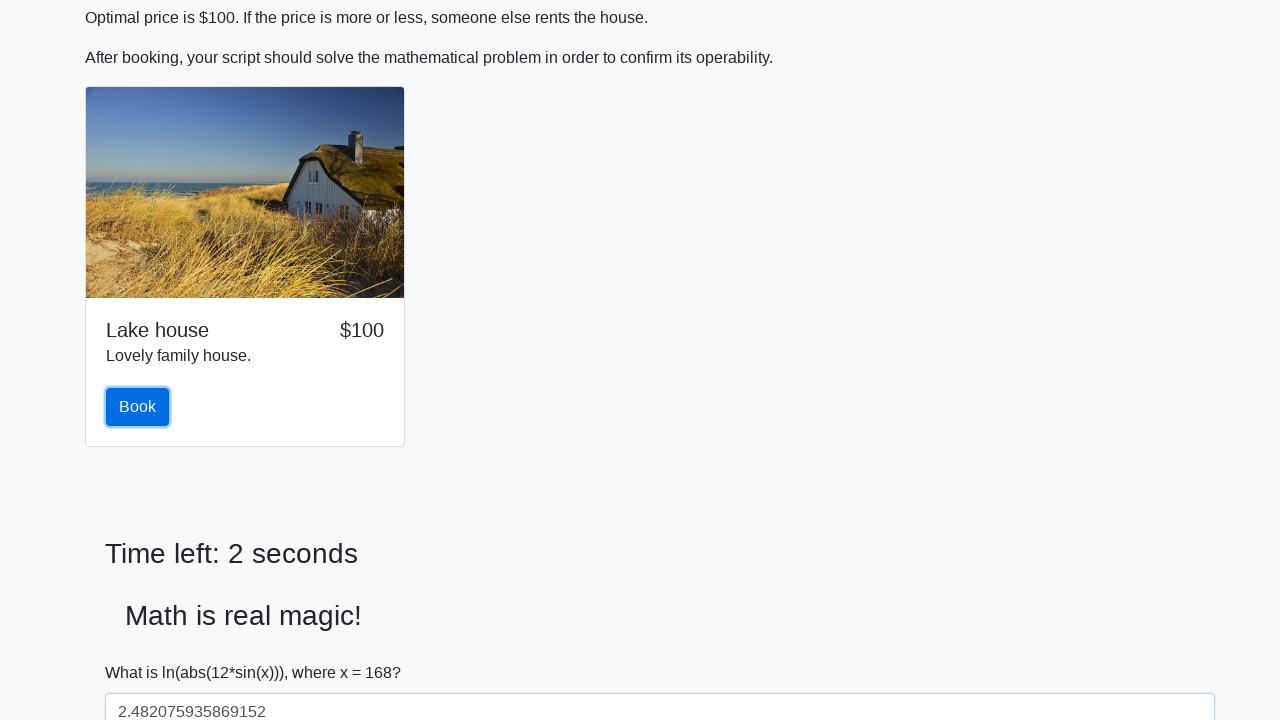

Clicked solve button to submit answer at (143, 651) on #solve
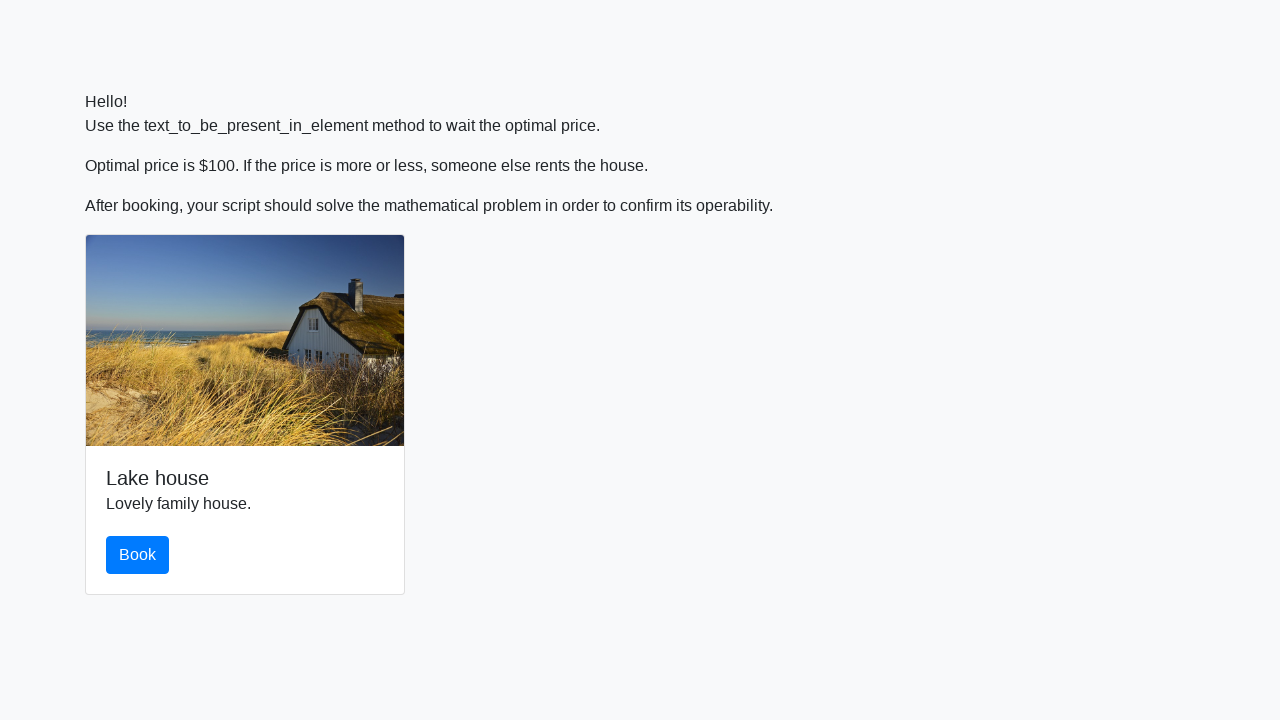

Set up dialog handler to accept alerts
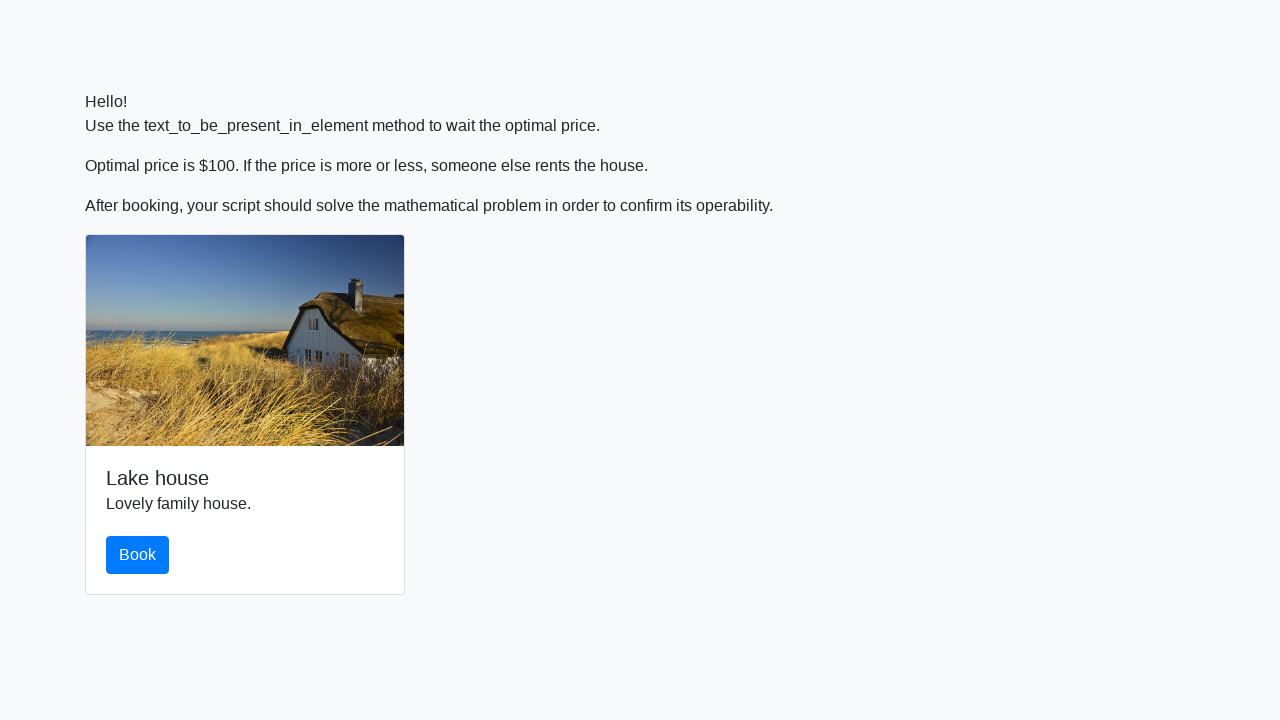

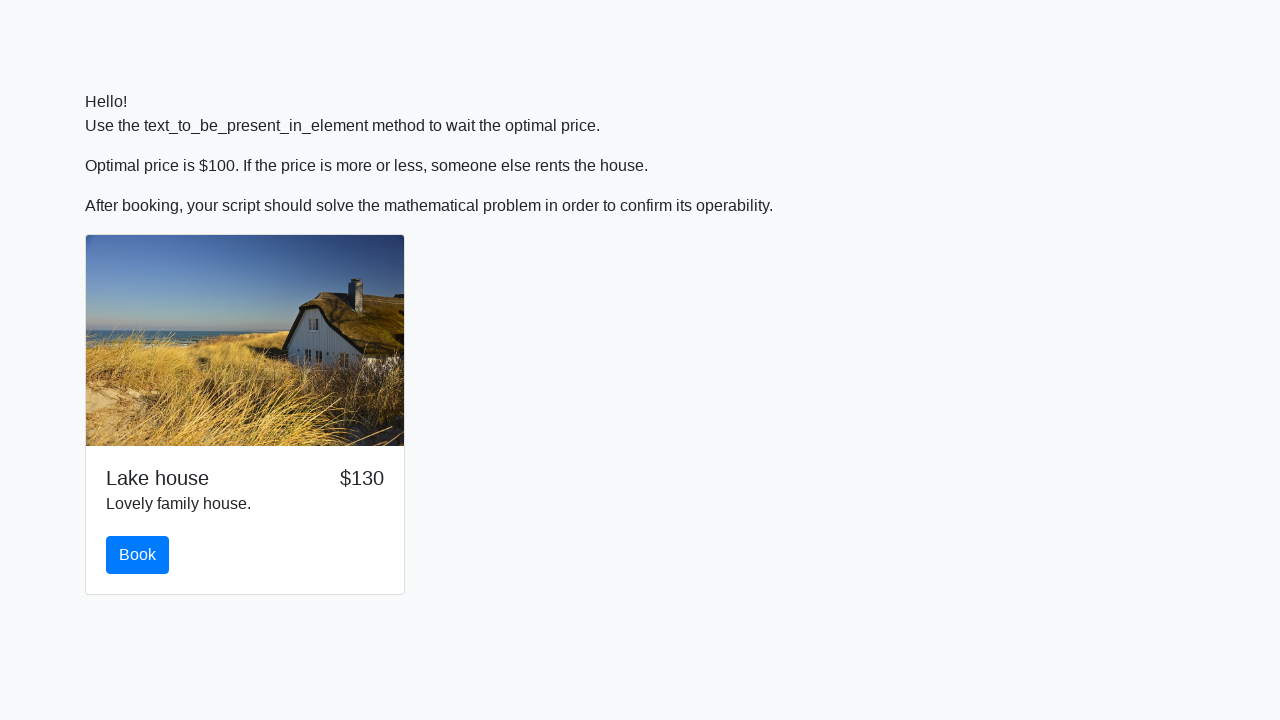